Navigates to the OrangeHRM demo page and verifies that the logo image is present in the page header

Starting URL: http://alchemy.hguy.co/orangehrm

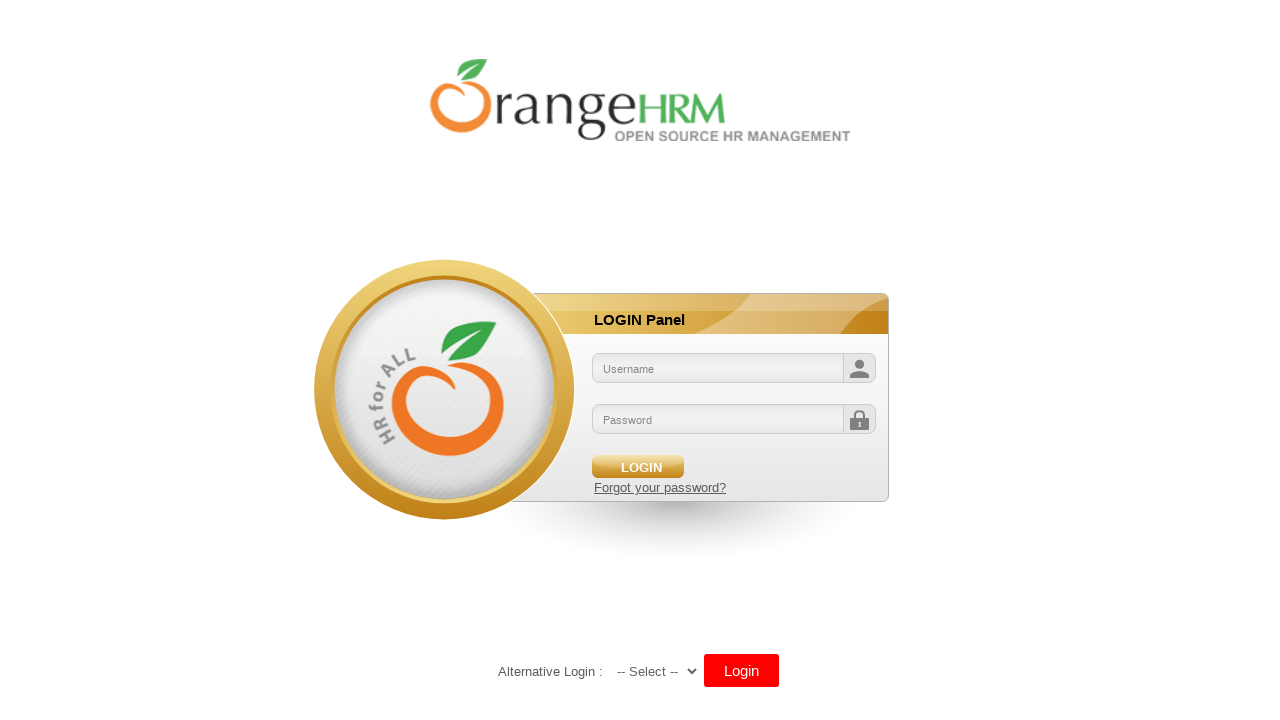

Navigated to OrangeHRM demo page
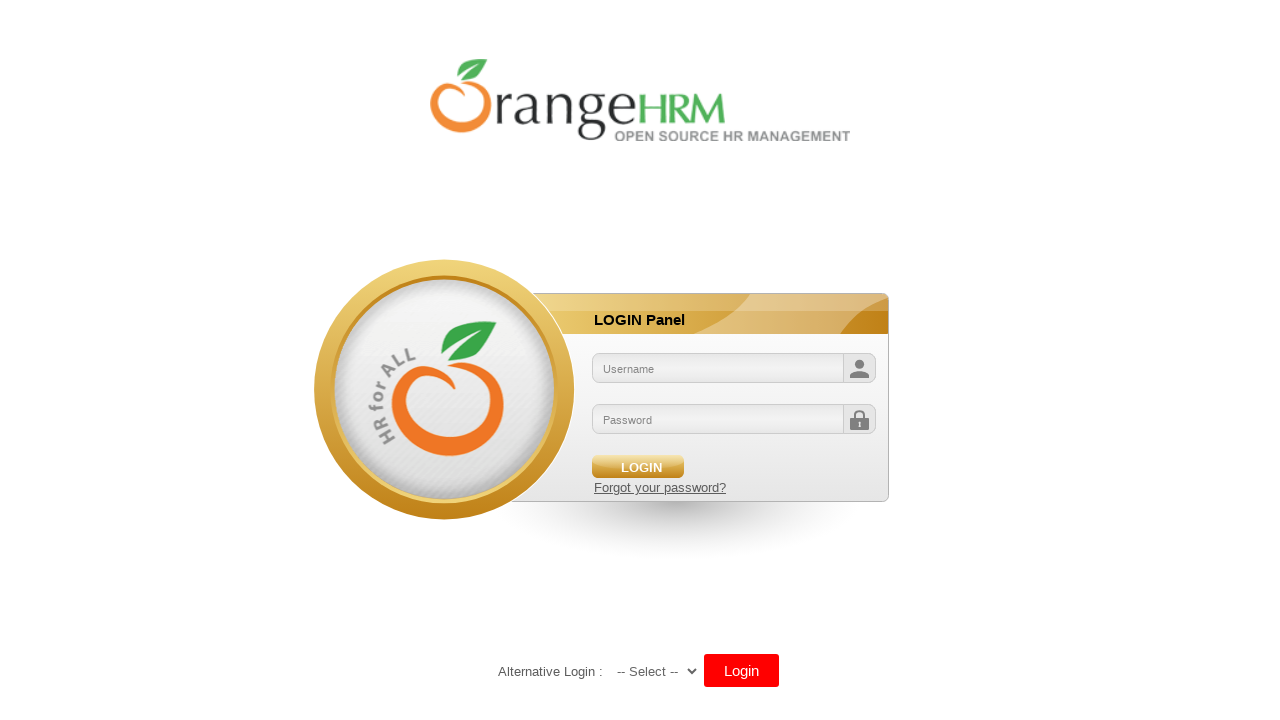

Logo image element is visible in page header
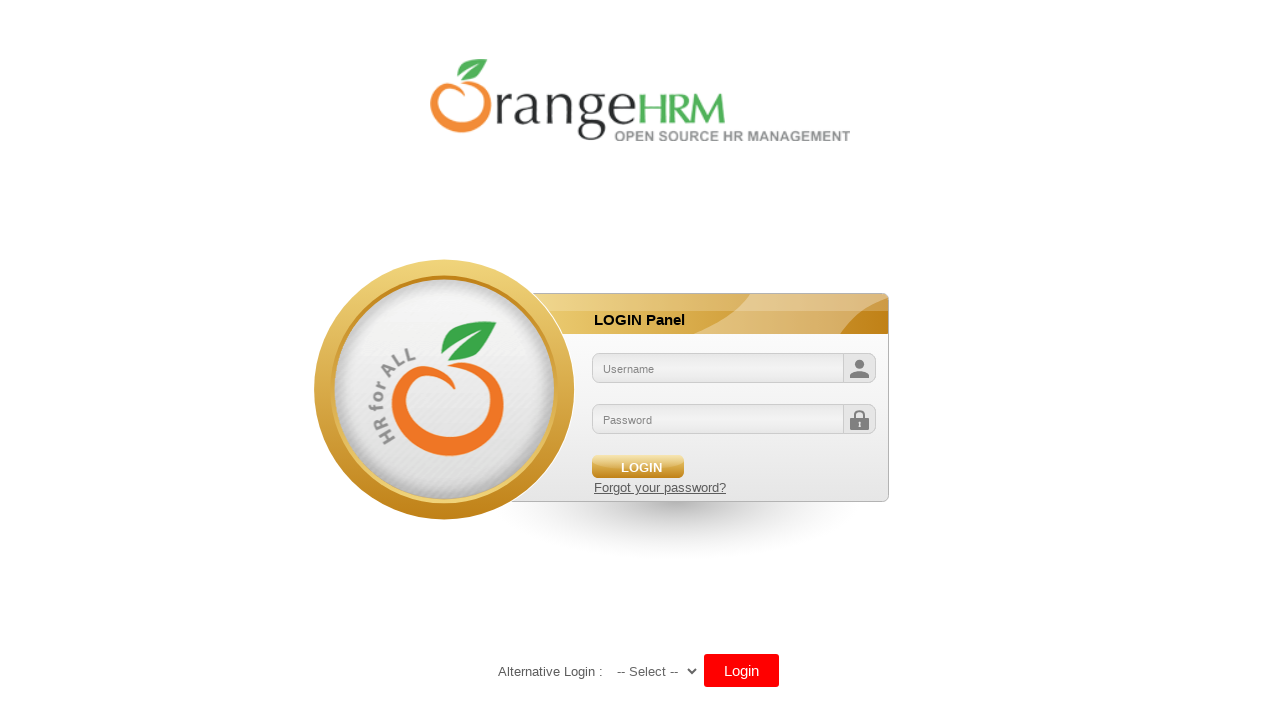

Retrieved src attribute from logo image
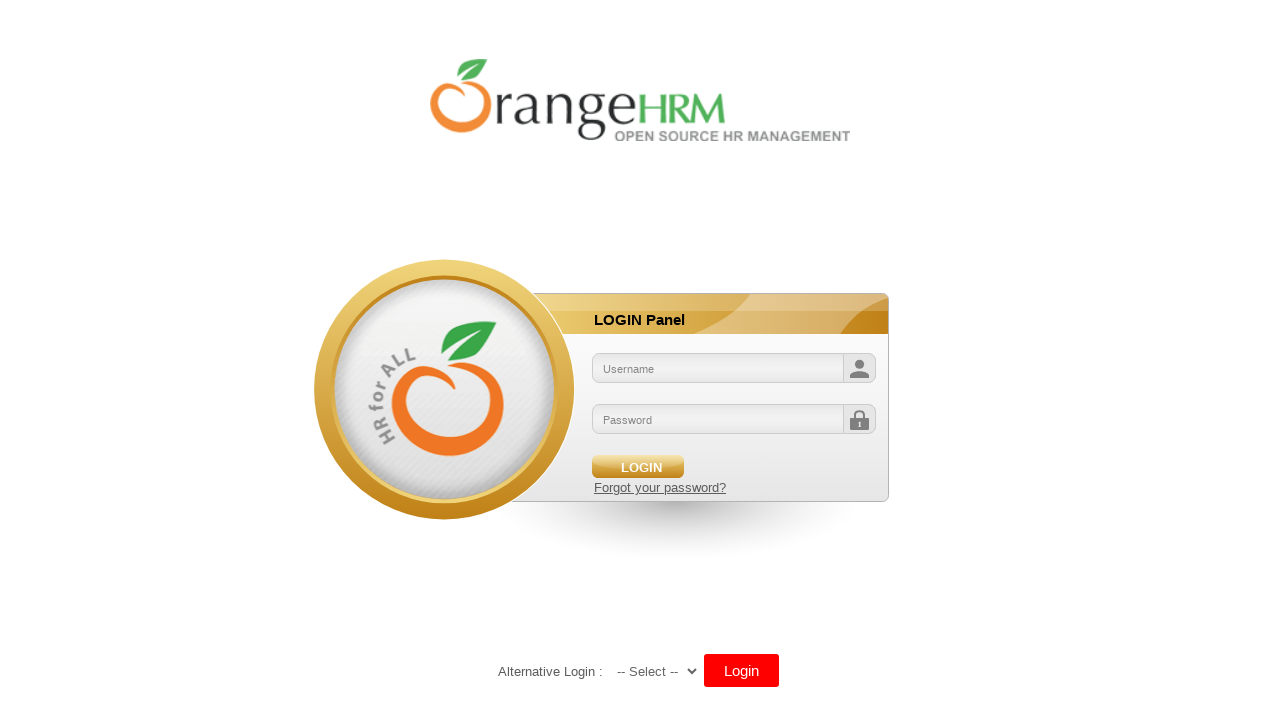

Verified logo image has valid src attribute
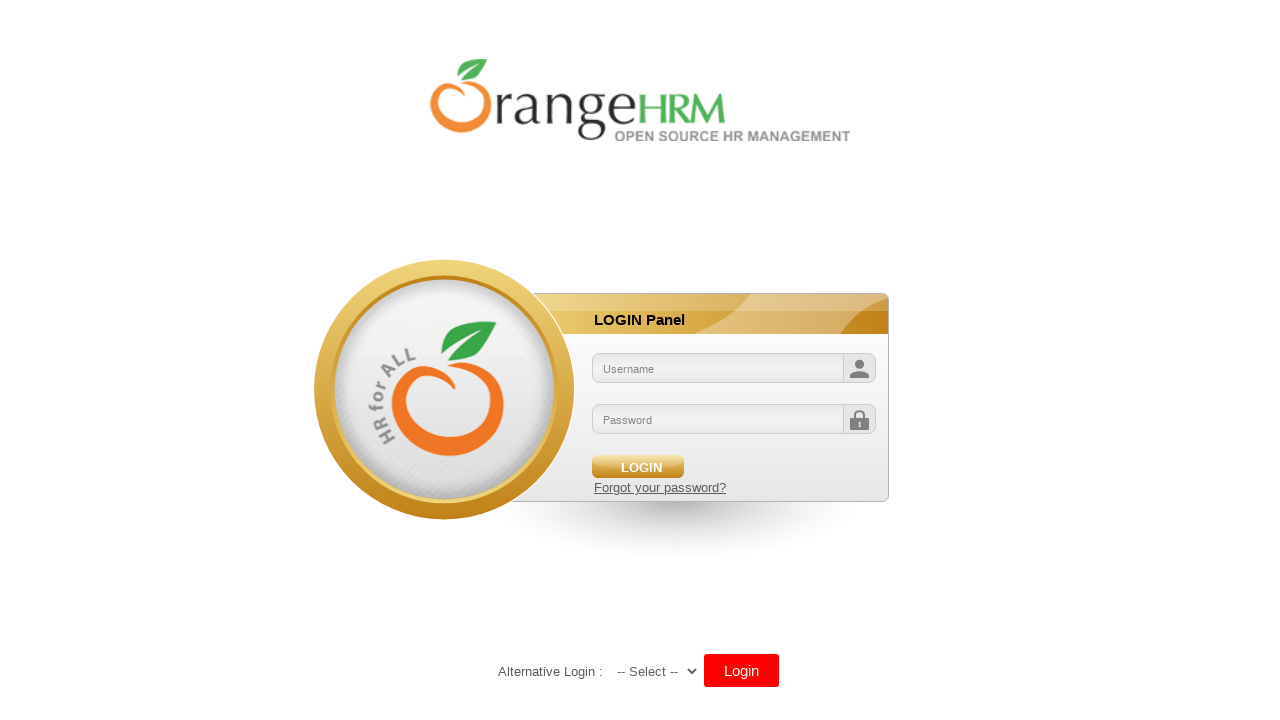

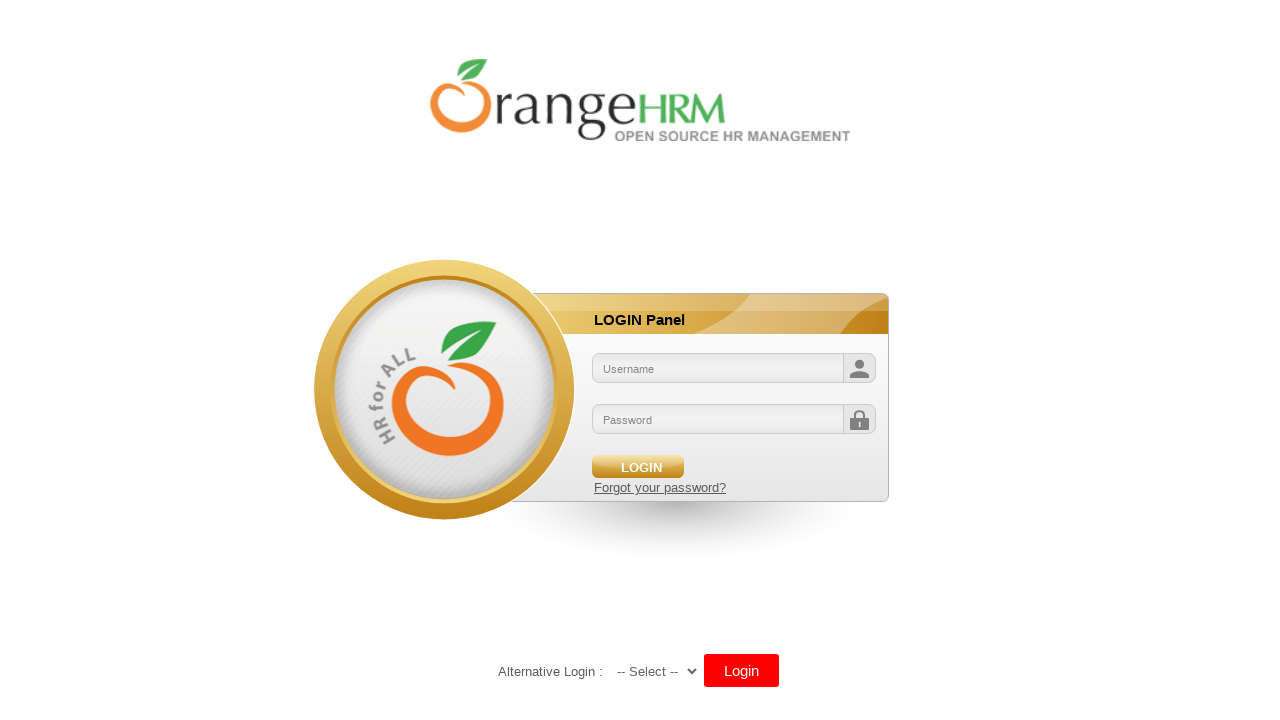